Tests basic browser window operations on the Selenium website by minimizing and maximizing the window, then retrieving the page title and URL.

Starting URL: https://www.selenium.dev

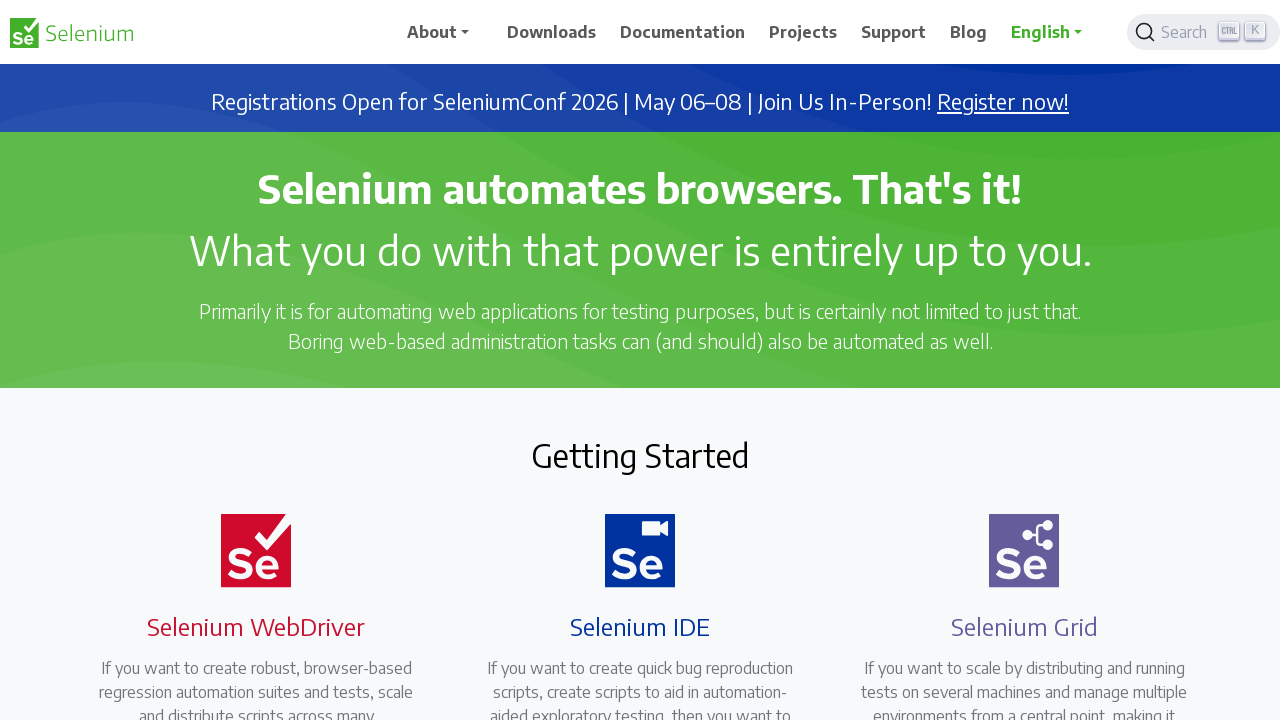

Waited for page to load DOM content
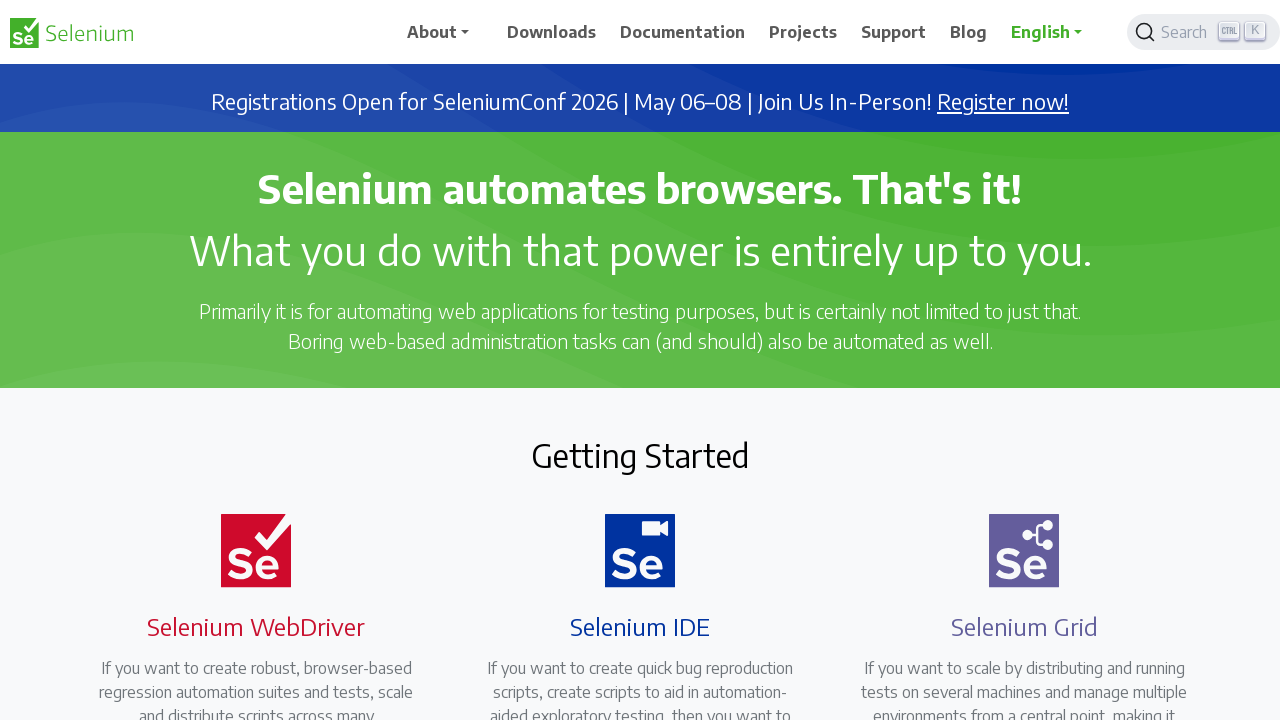

Set viewport to 1920x1080 to maximize browser window
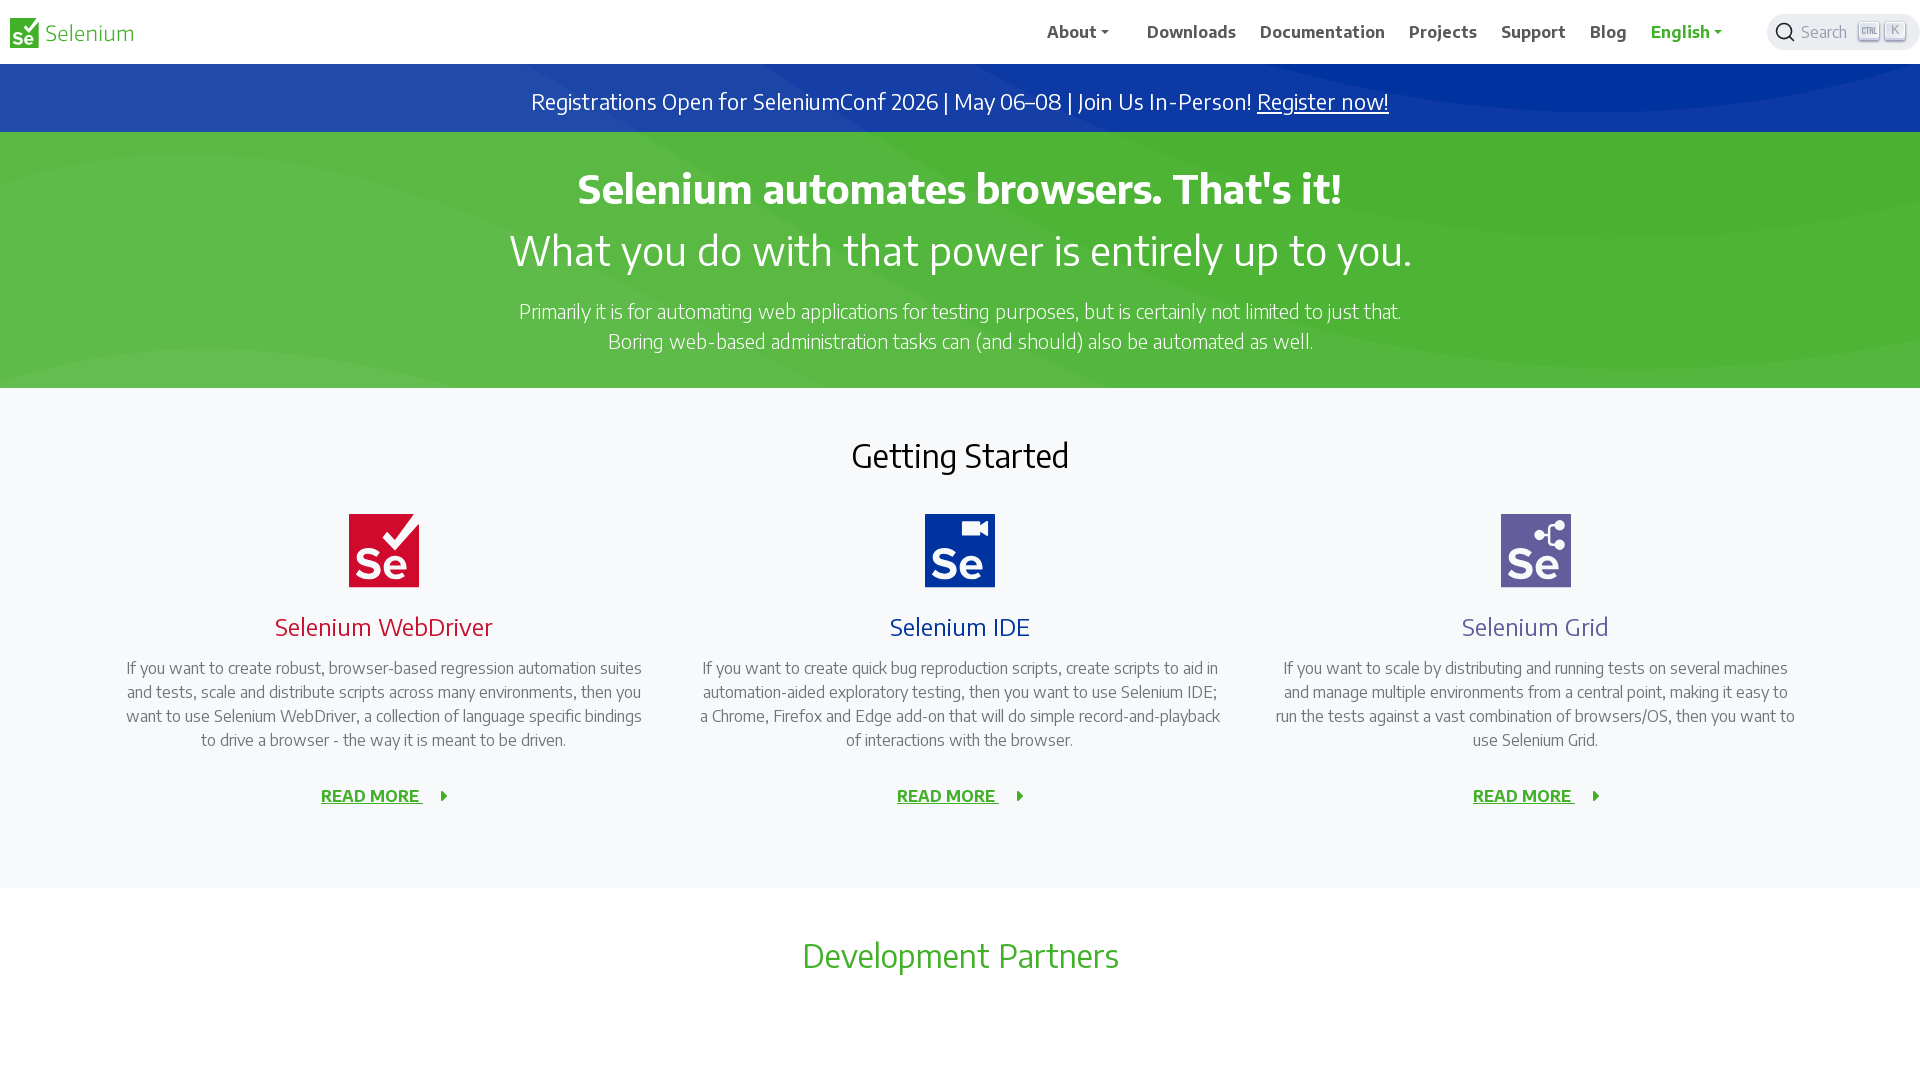

Retrieved page title: Selenium
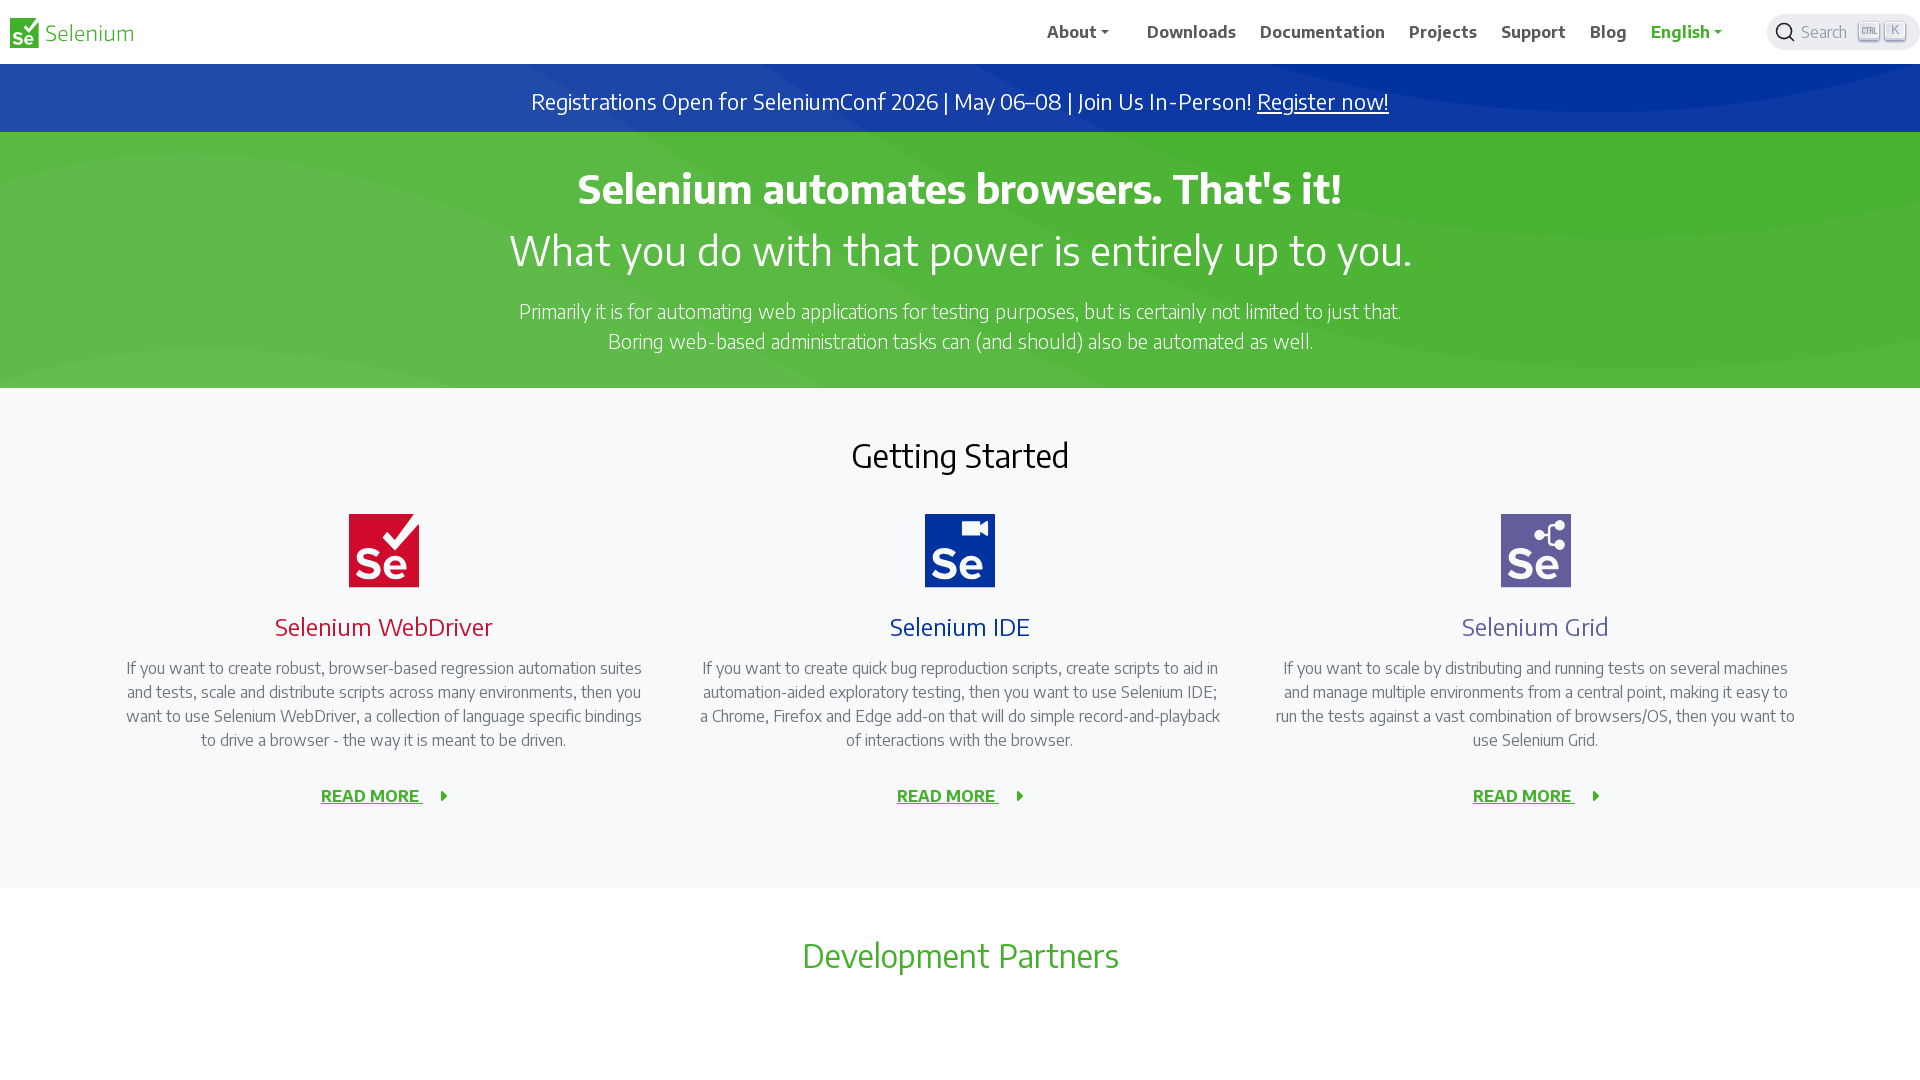

Retrieved current URL: https://www.selenium.dev/
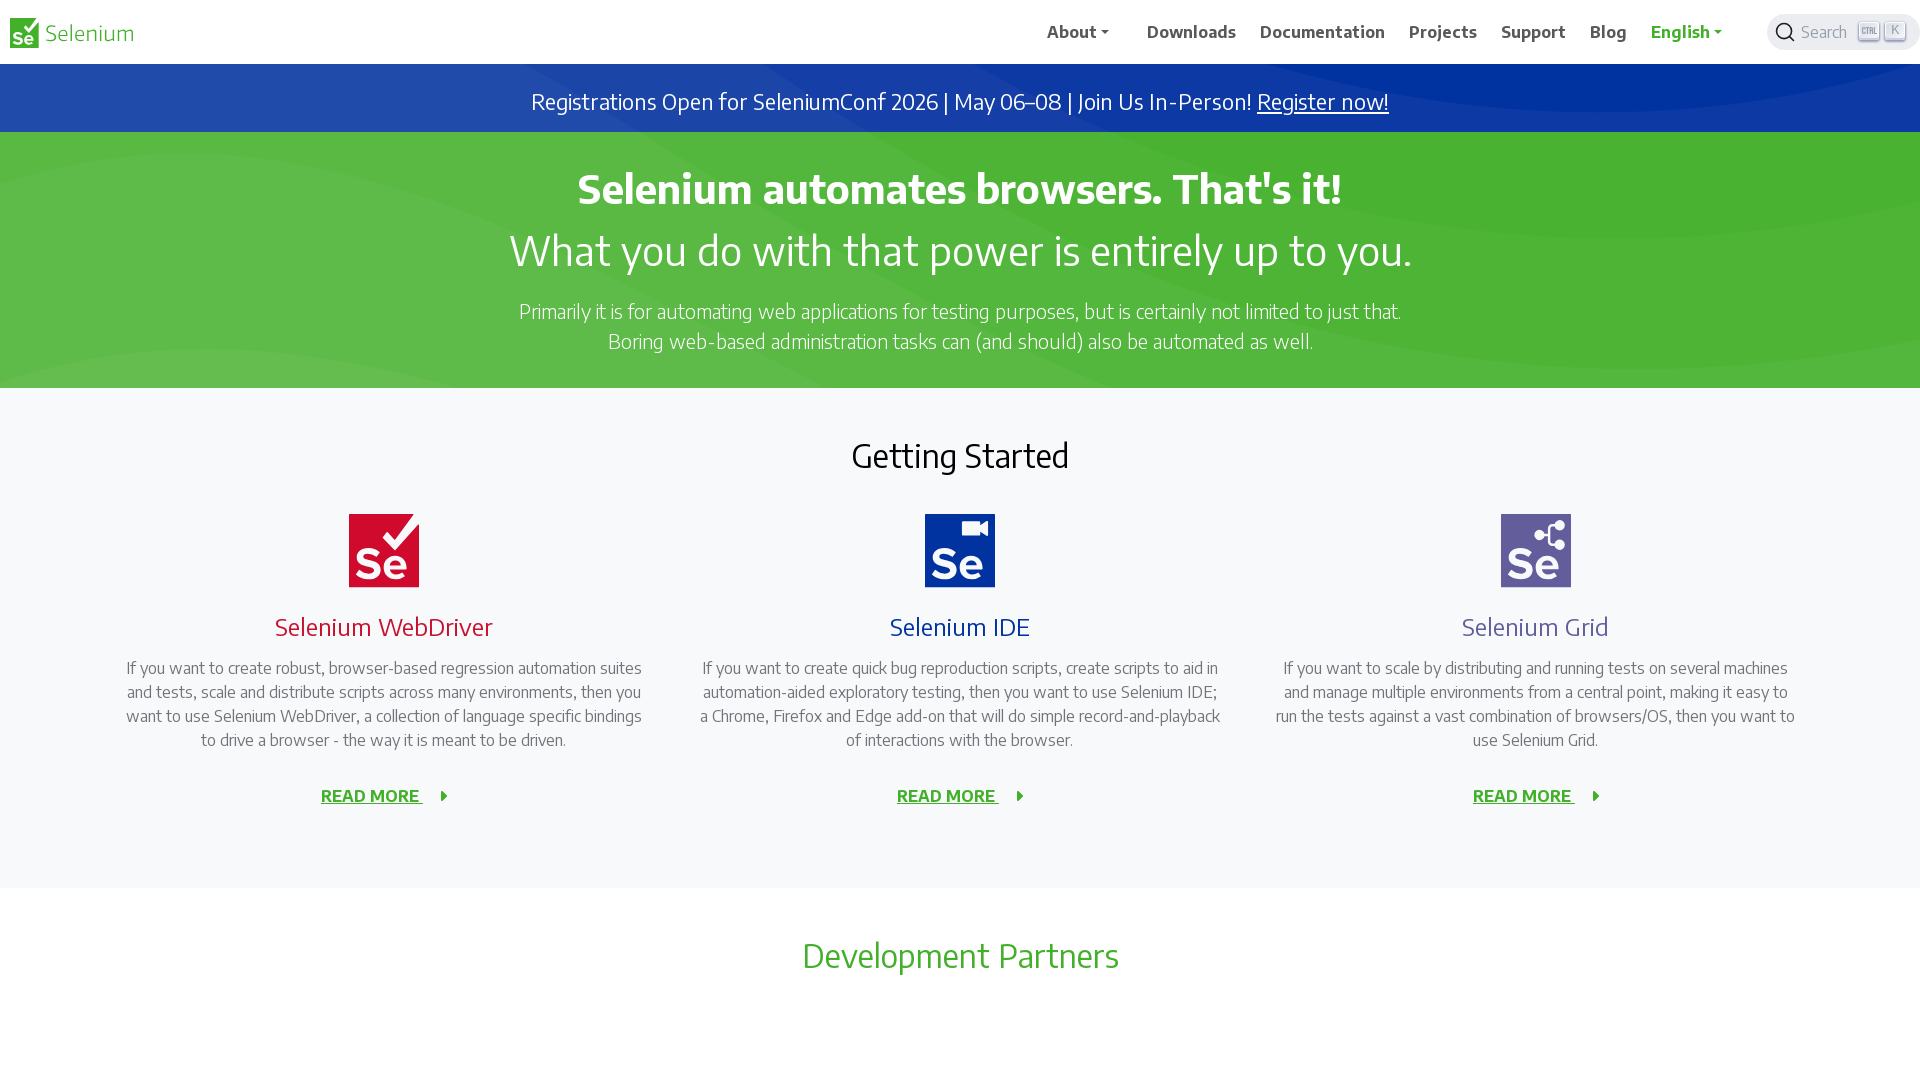

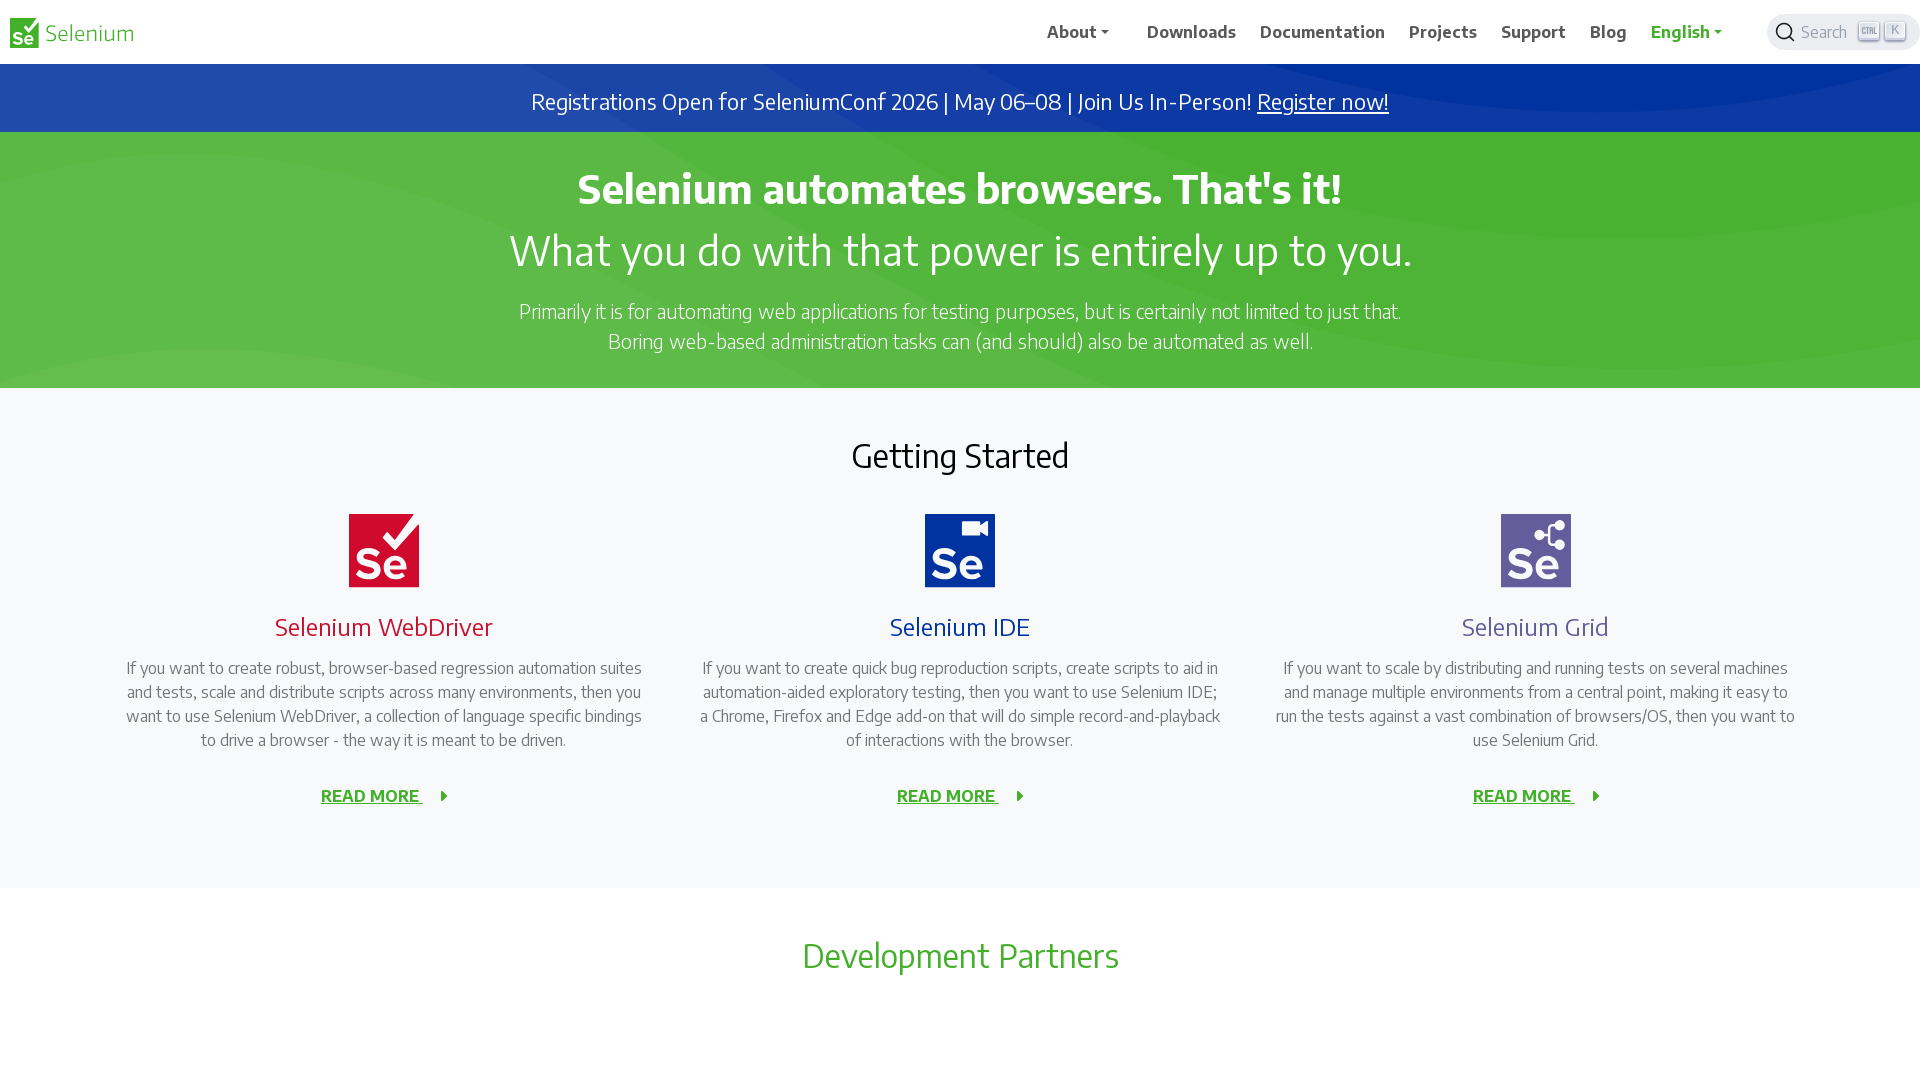